Tests file upload functionality by selecting a file and clicking the upload button, then verifying the upload was successful.

Starting URL: http://the-internet.herokuapp.com/upload

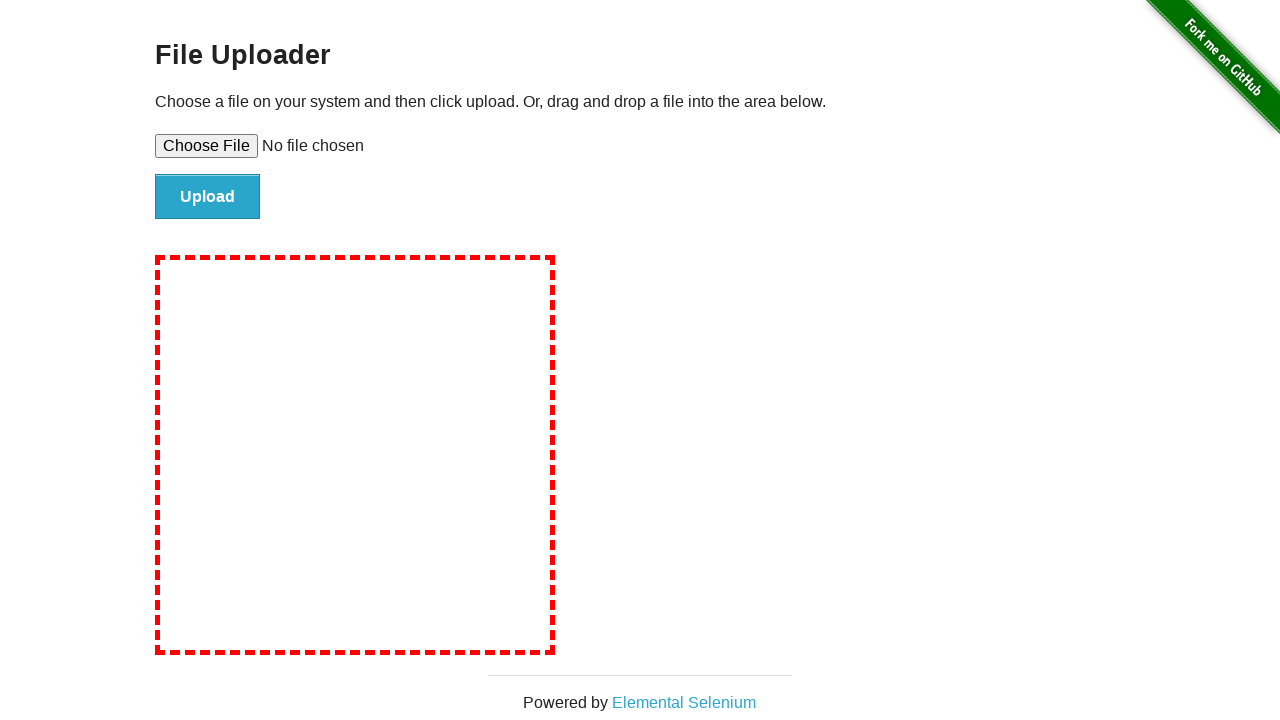

Created temporary test file for upload
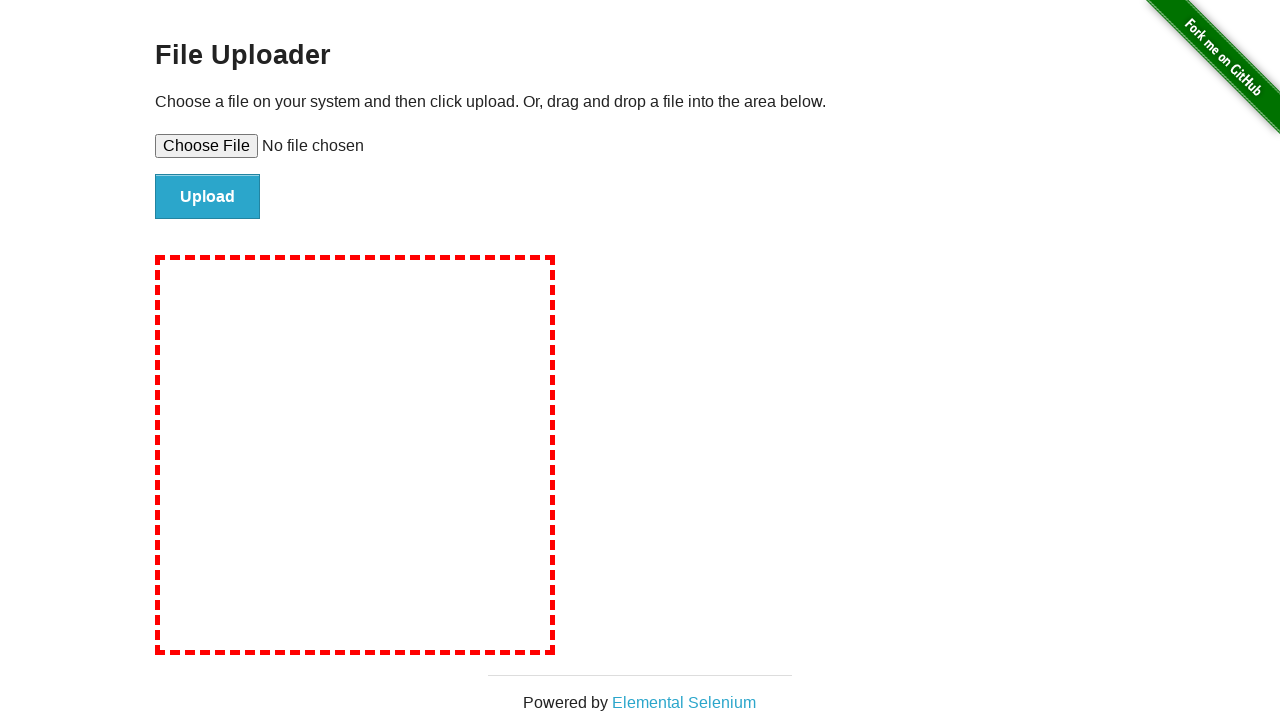

Selected test file for upload
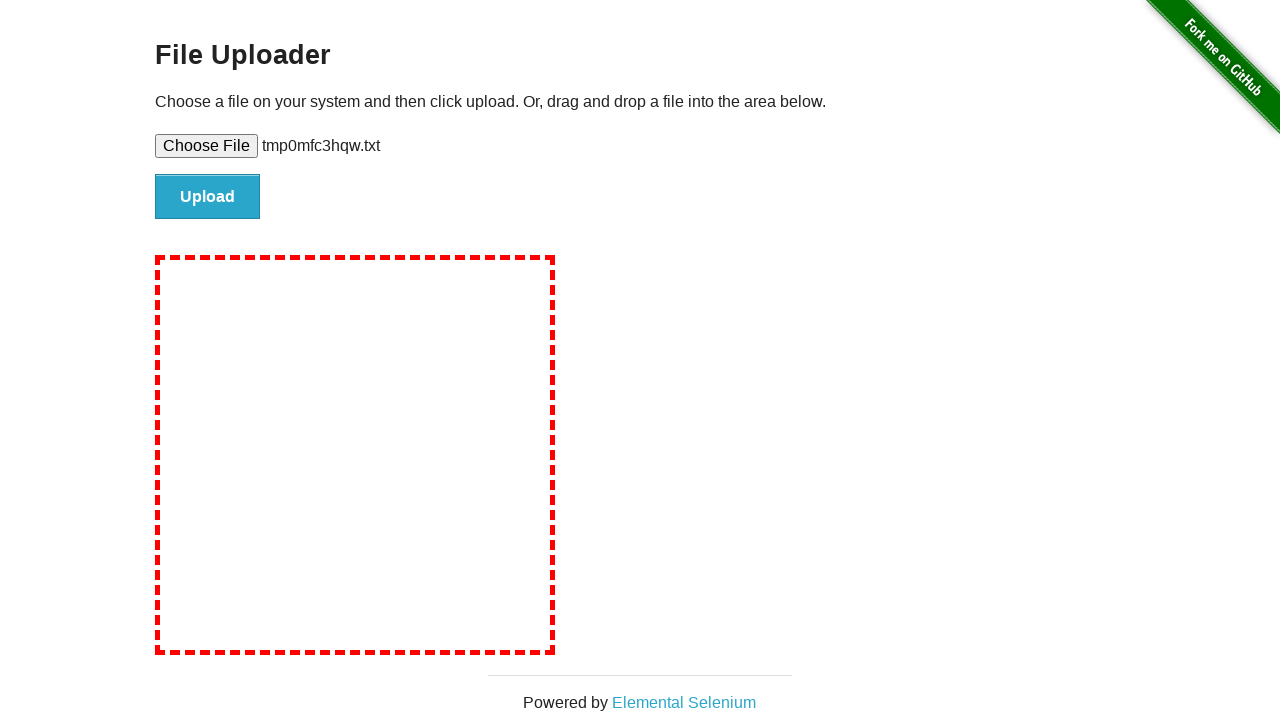

Clicked upload button at (208, 197) on #file-submit
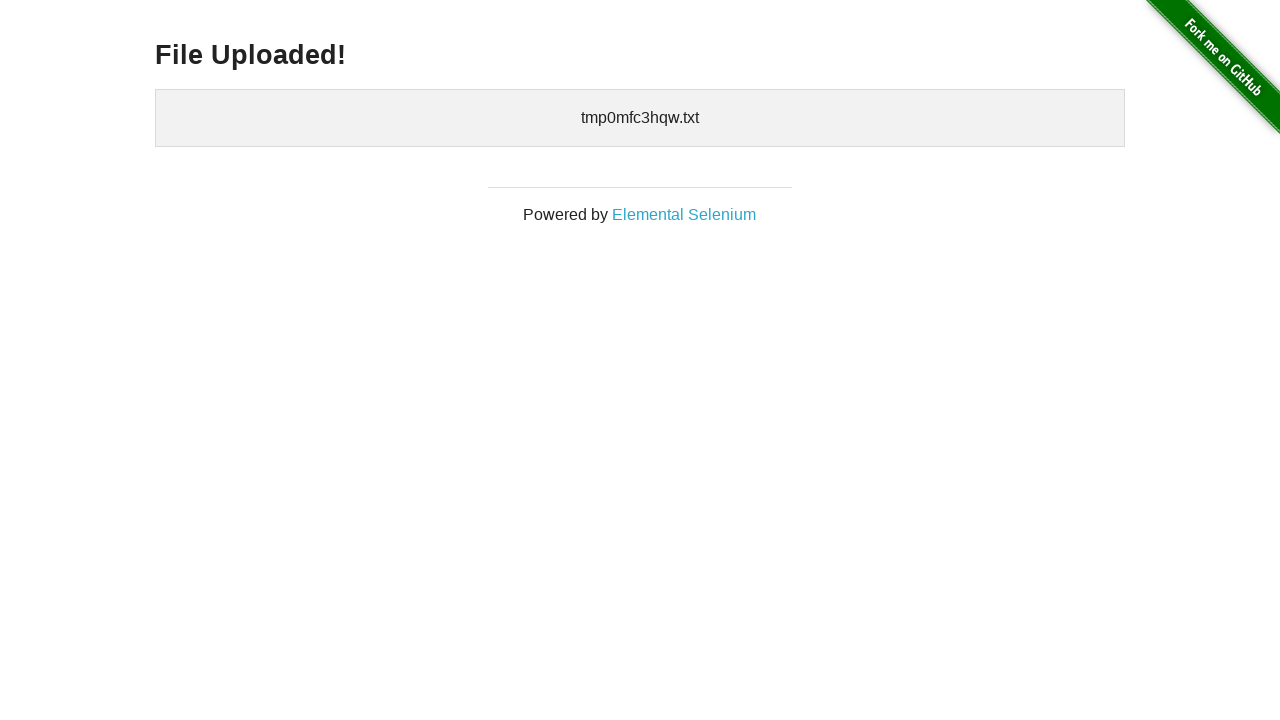

Upload confirmation message appeared
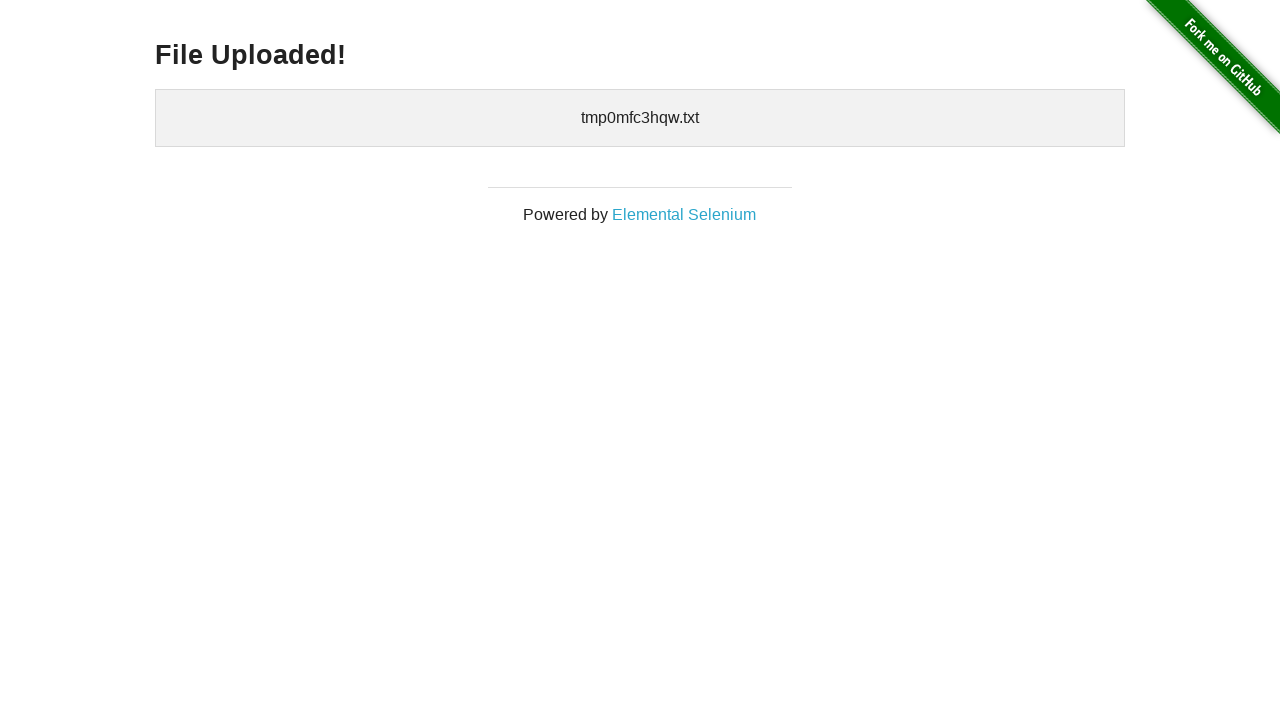

Cleaned up temporary test file
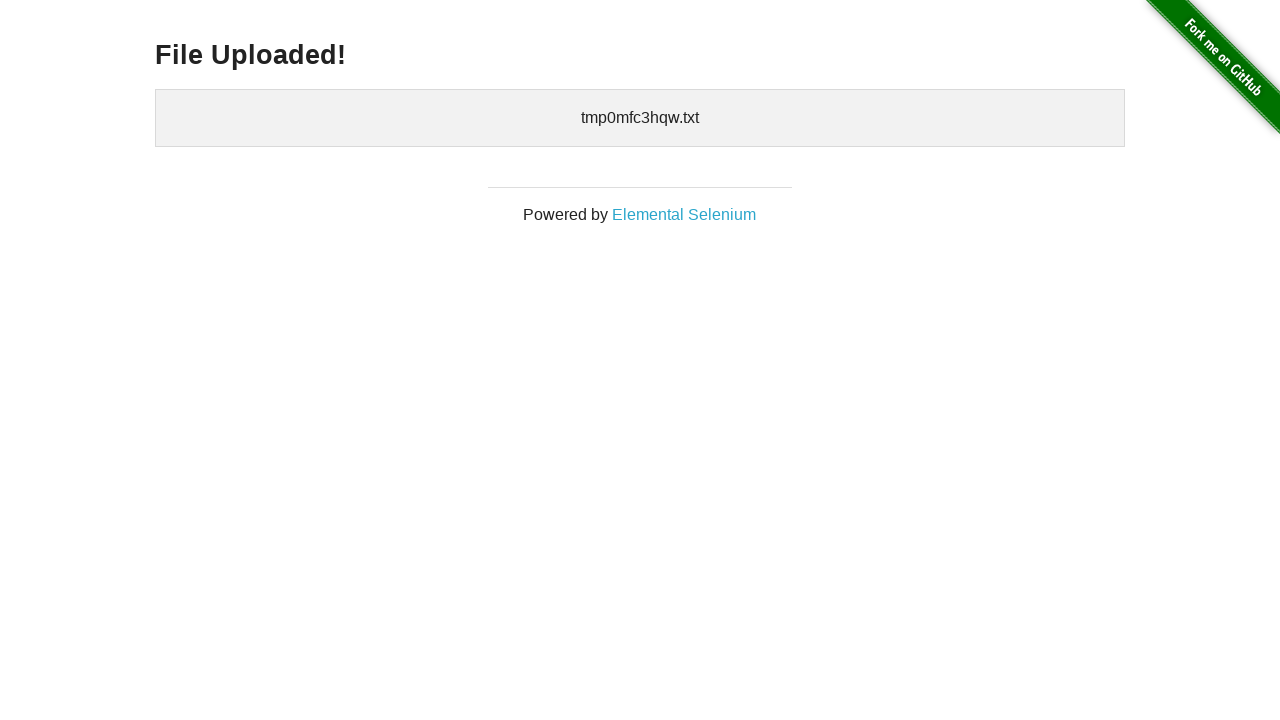

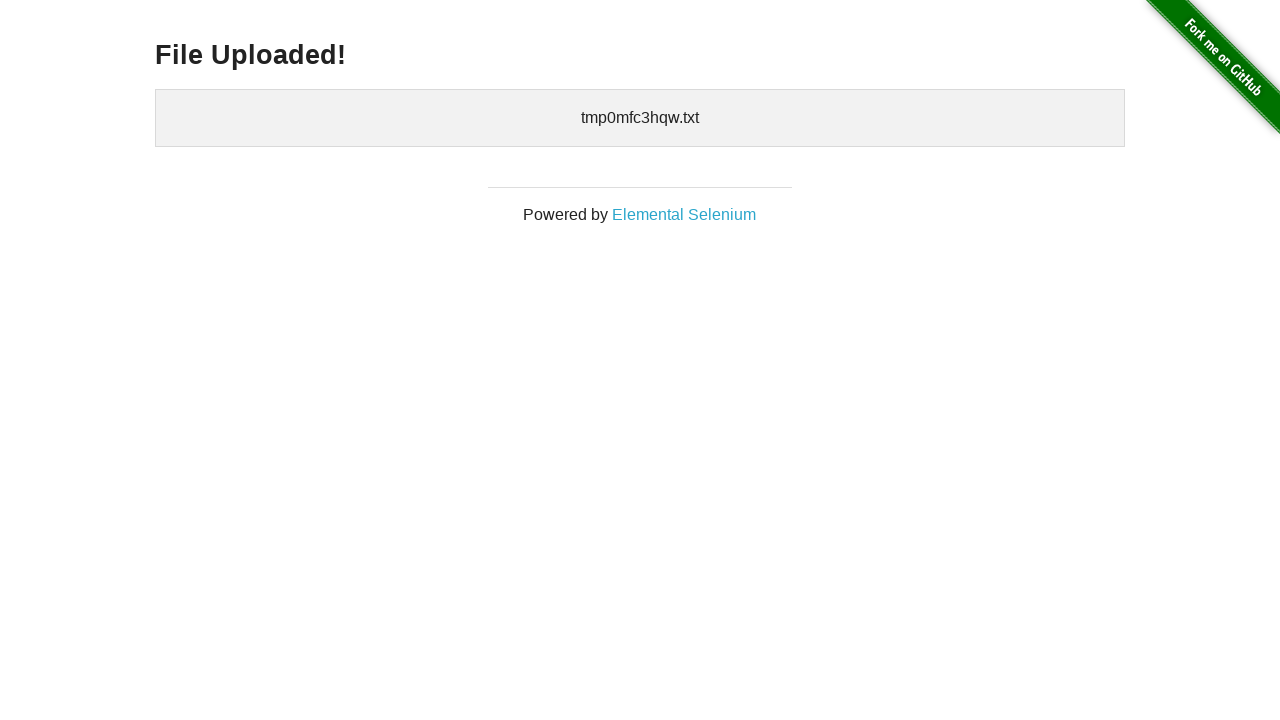